Tests button click functionality by clicking a button that changes color.

Starting URL: https://seleniumbase.io/demo_page

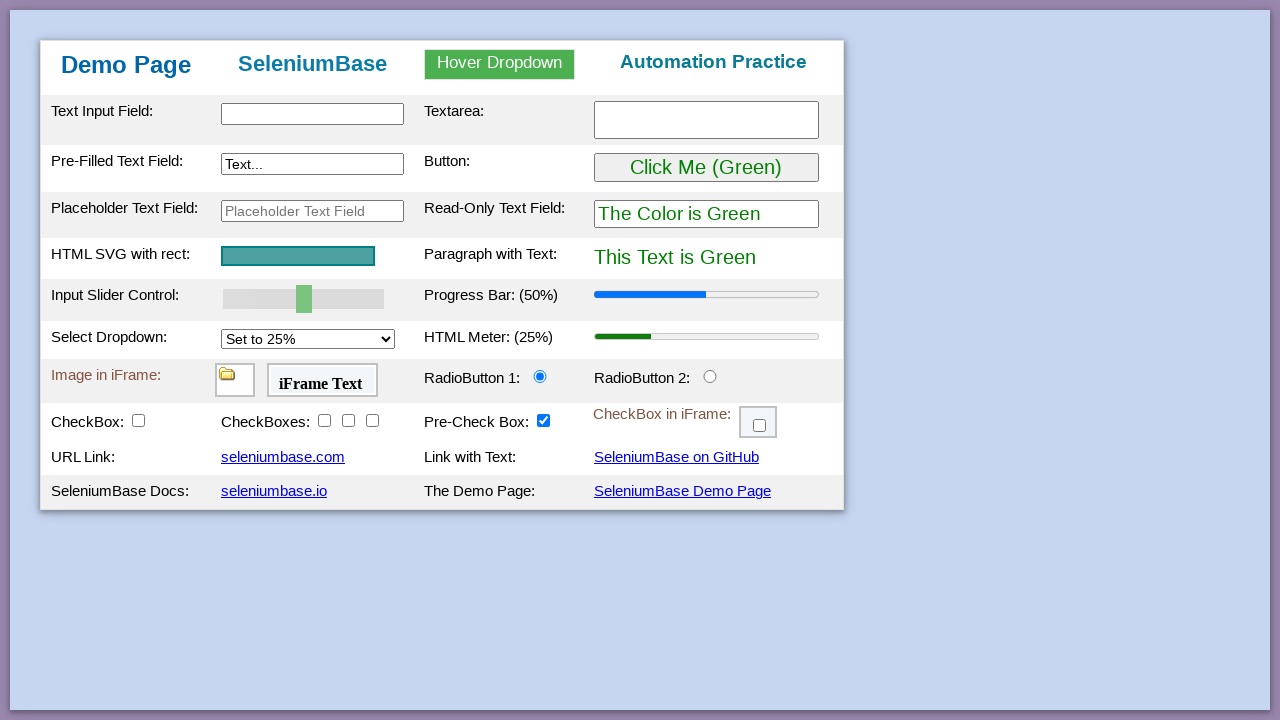

Waited for page to load - table body element found
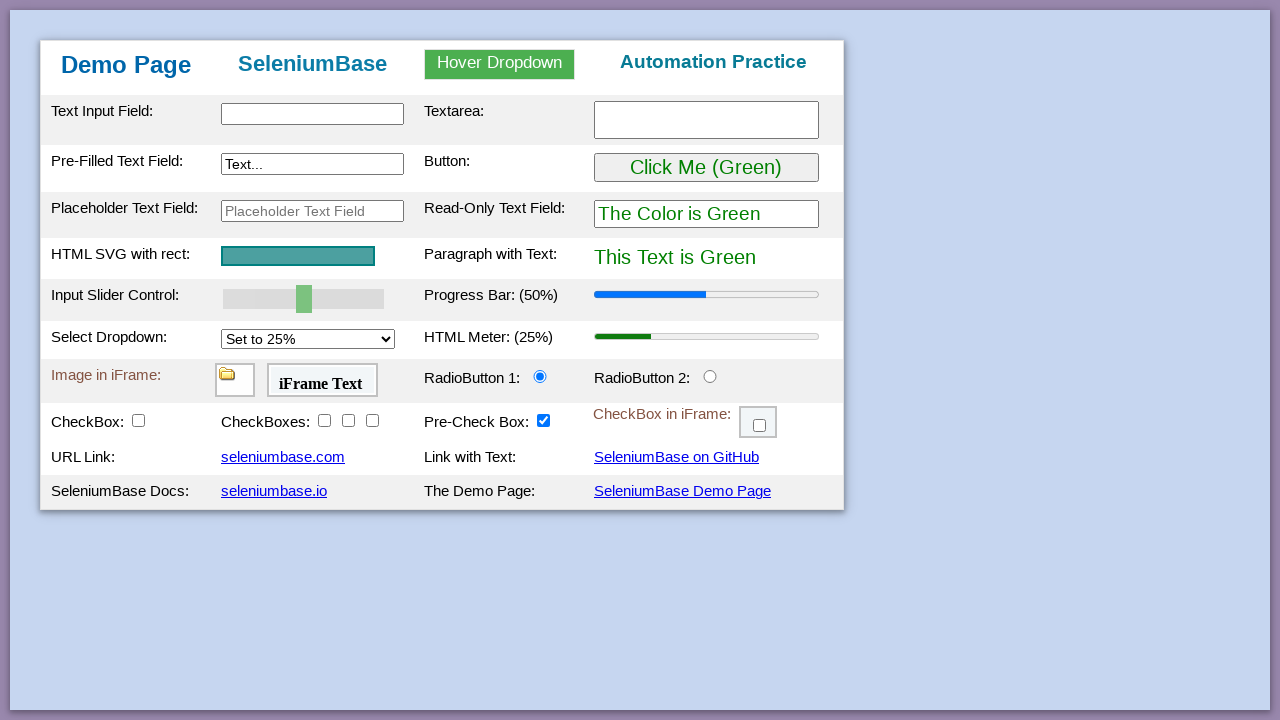

Clicked button to change its color at (706, 168) on #myButton
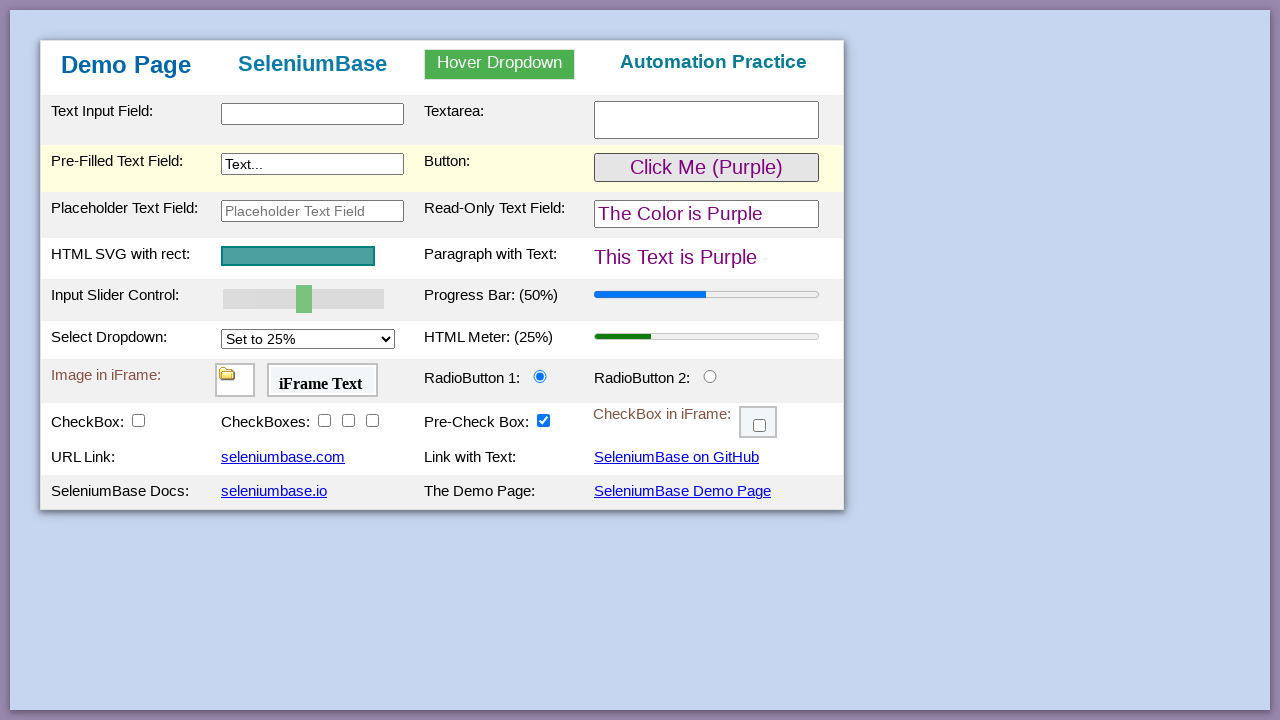

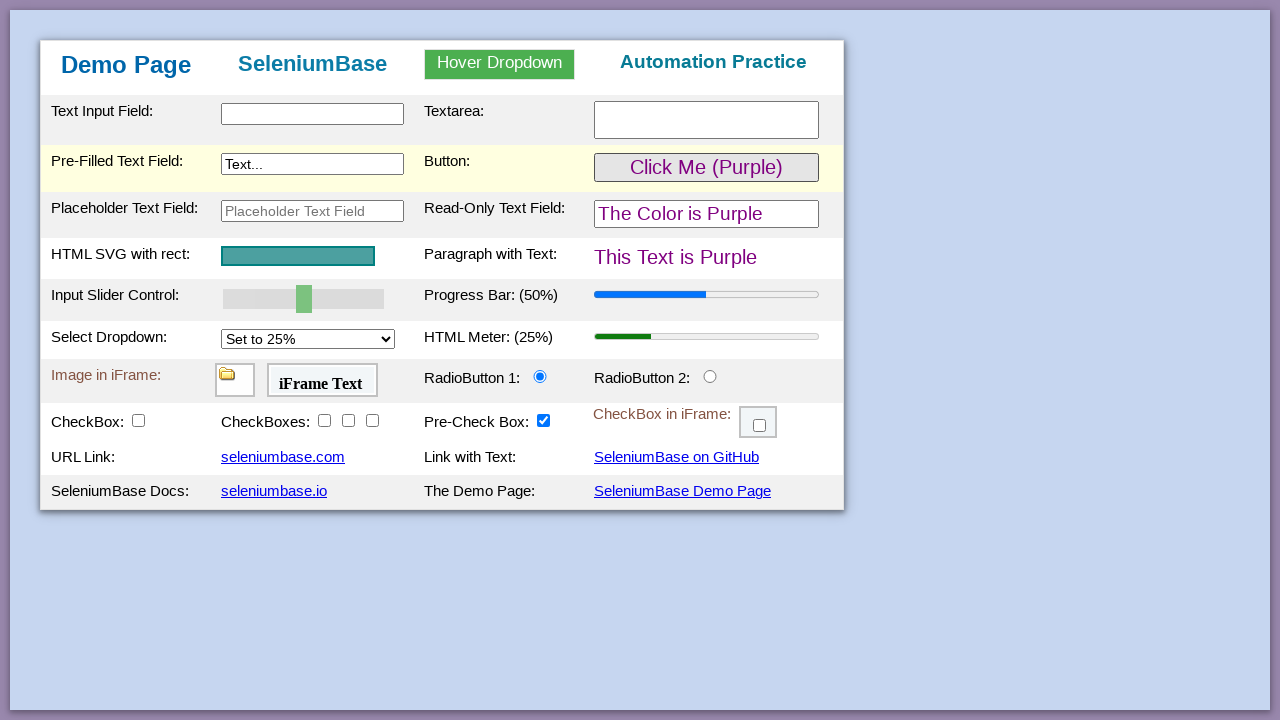